Tests JavaScript dialog/alert handling by setting up a dialog handler to accept alerts and clicking a confirm button.

Starting URL: https://rahulshettyacademy.com/AutomationPractice/

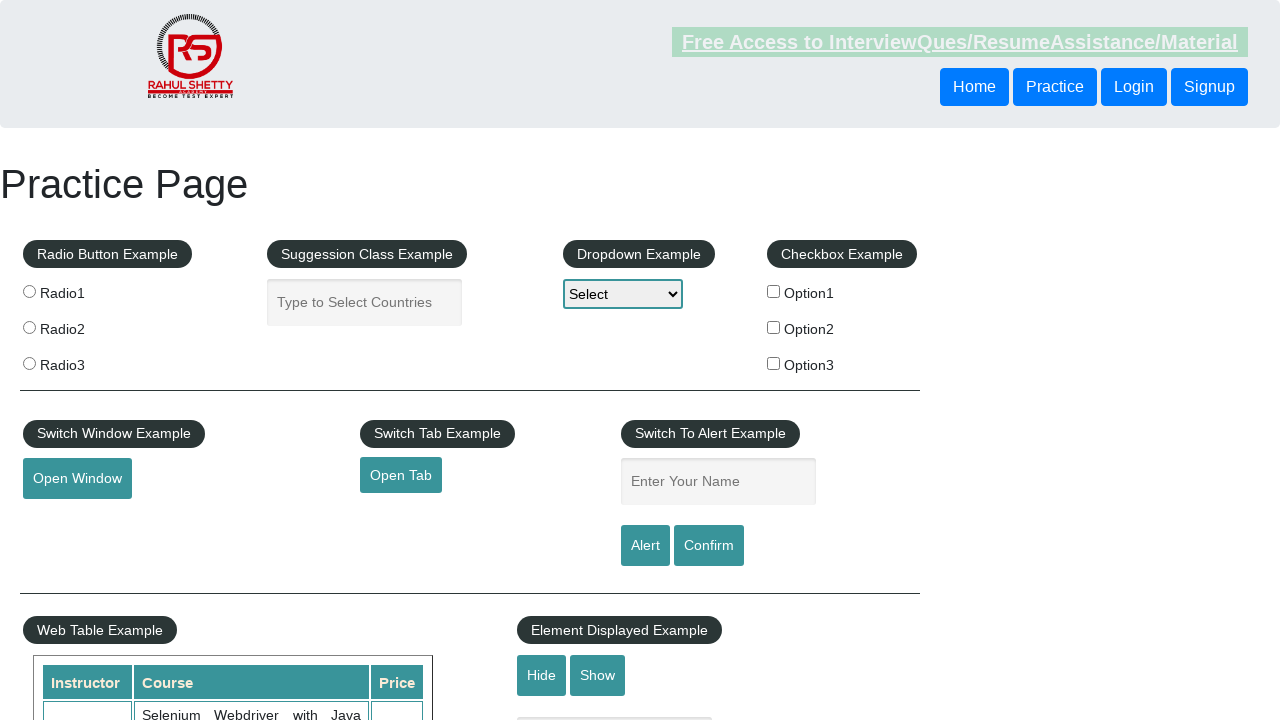

Set up dialog handler to accept any dialogs
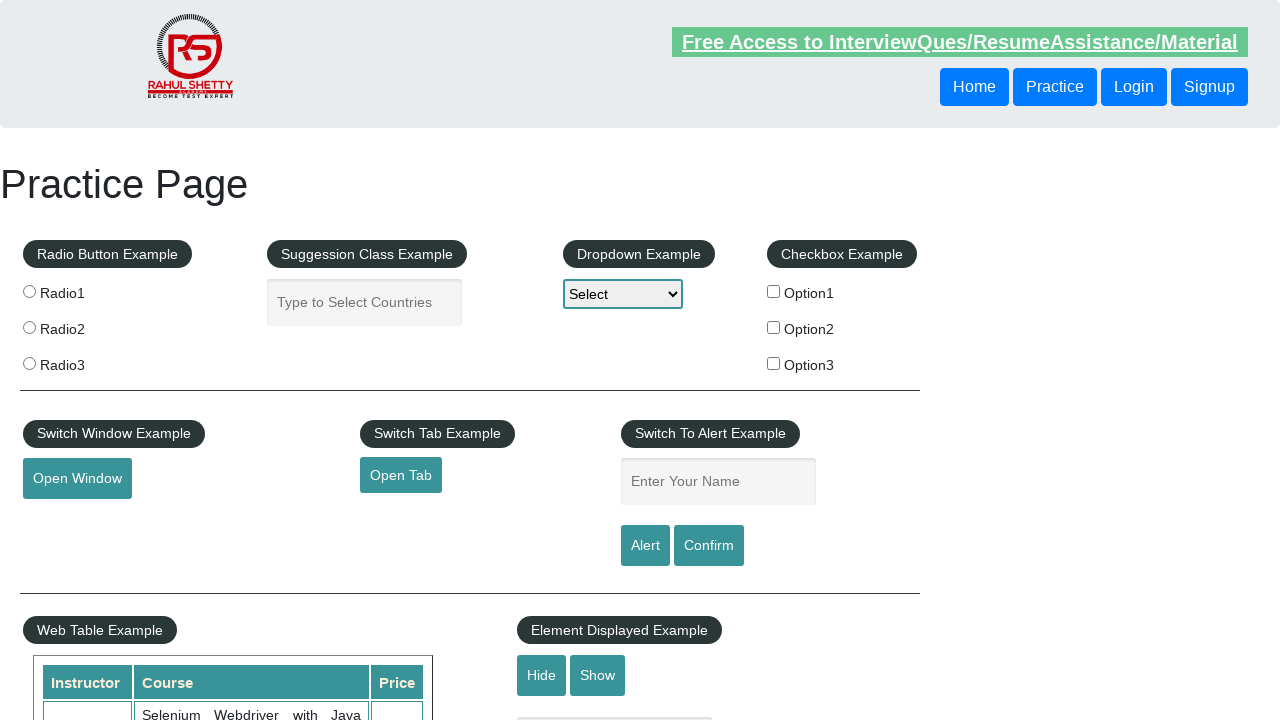

Clicked confirm button to trigger JavaScript dialog at (709, 546) on #confirmbtn
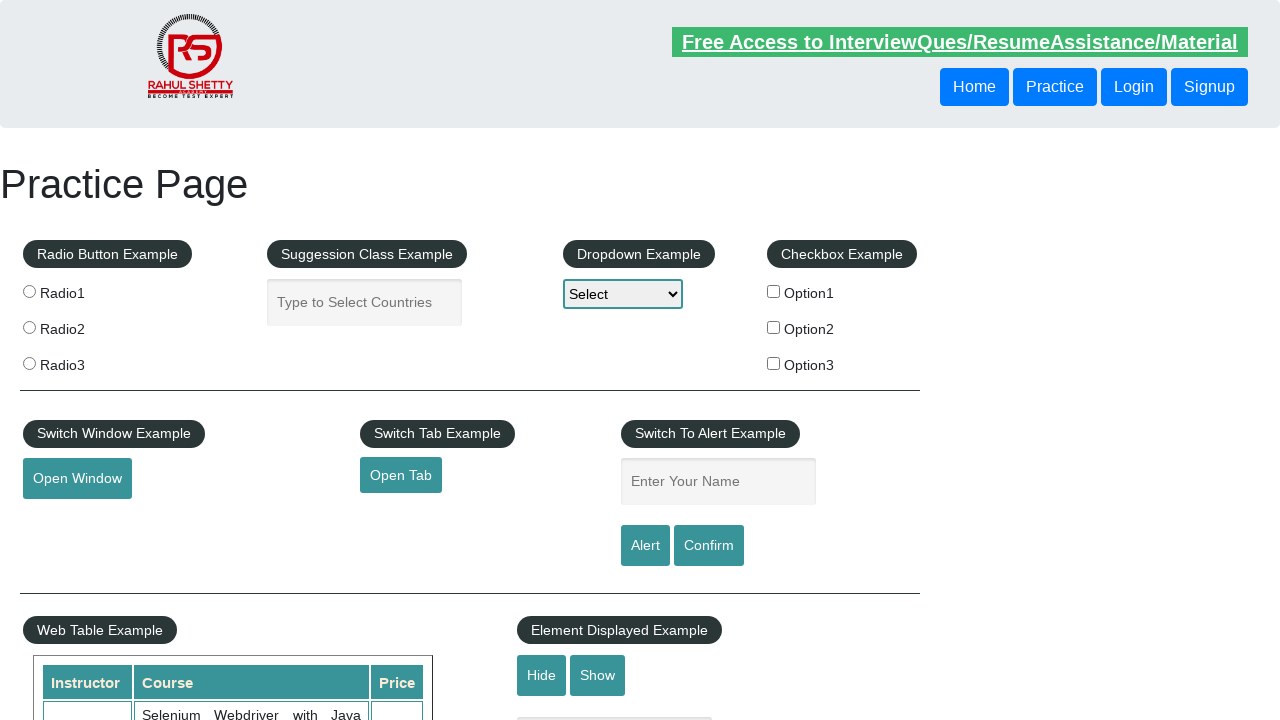

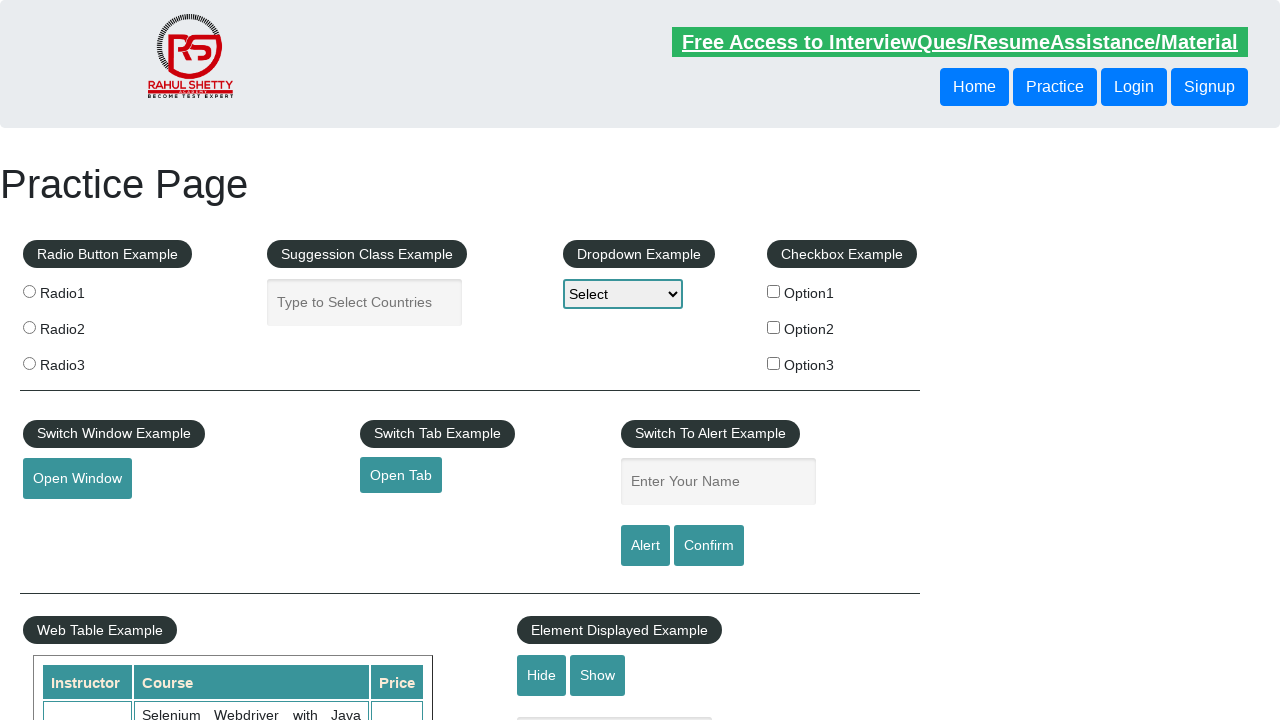